Tests page refresh functionality by navigating to YouTube and refreshing the page 5 times in succession

Starting URL: https://www.youtube.com/

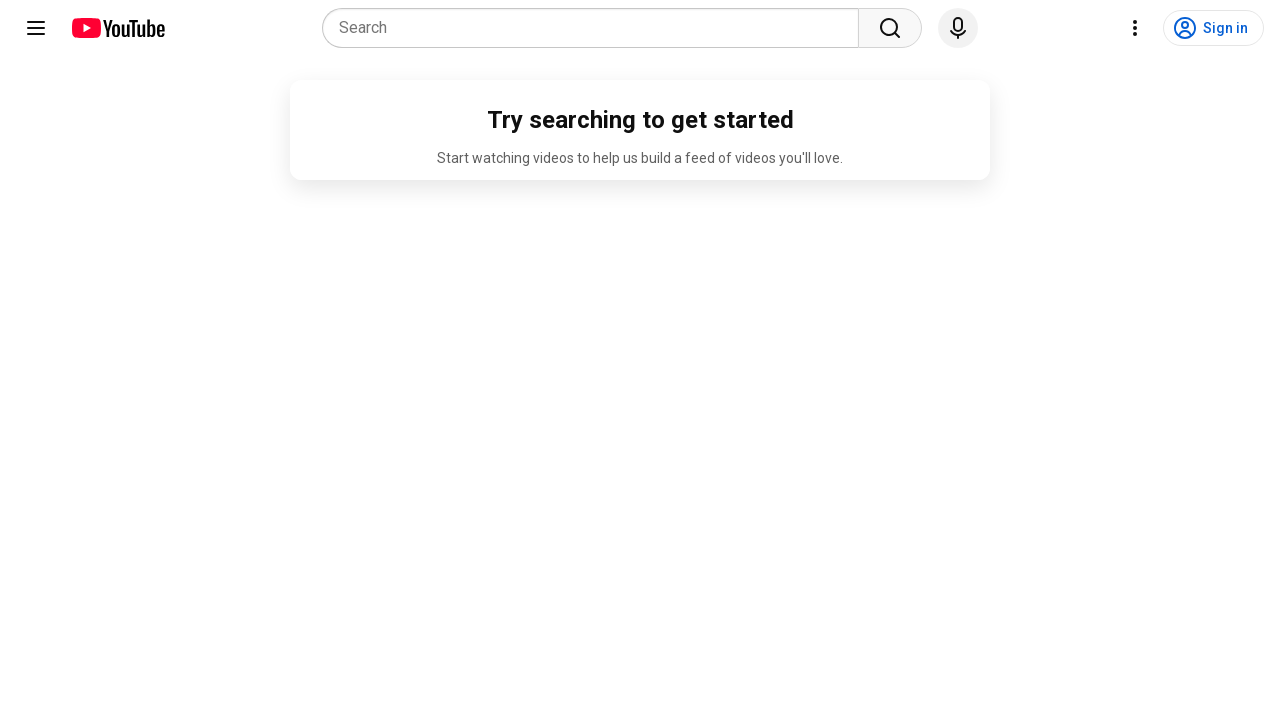

Navigated to YouTube homepage
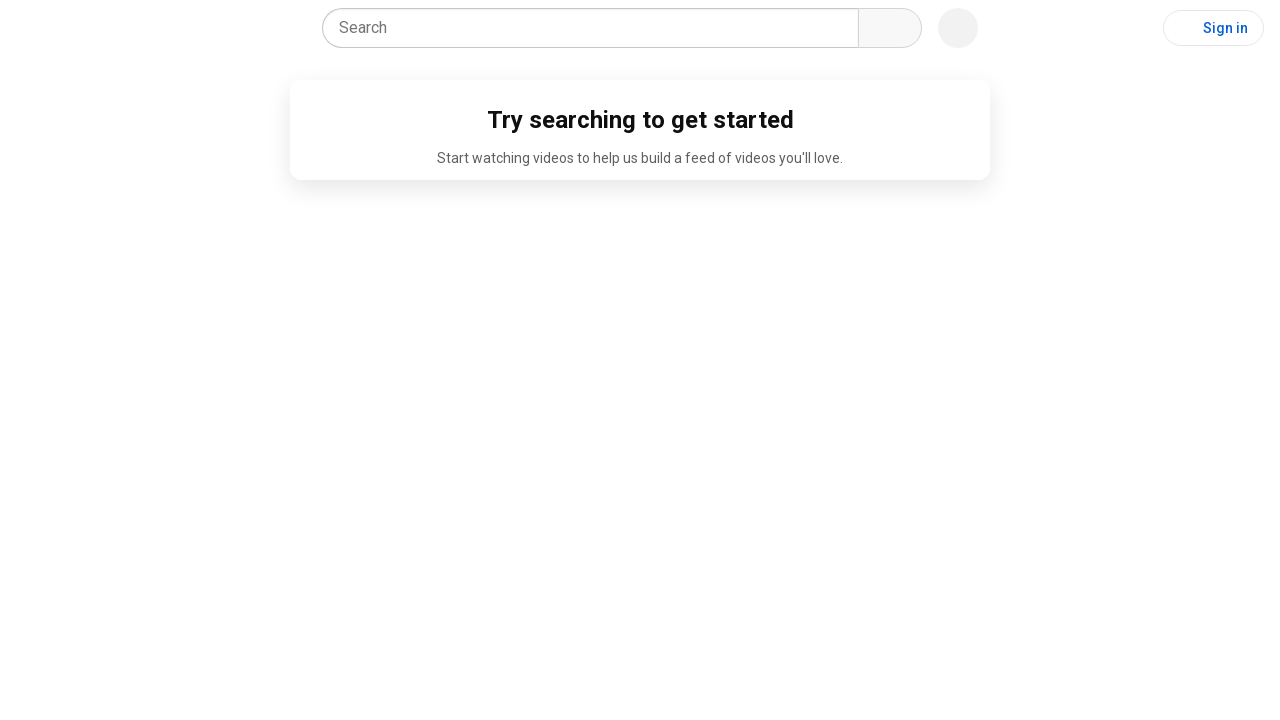

Refreshed YouTube page (refresh 1 of 5)
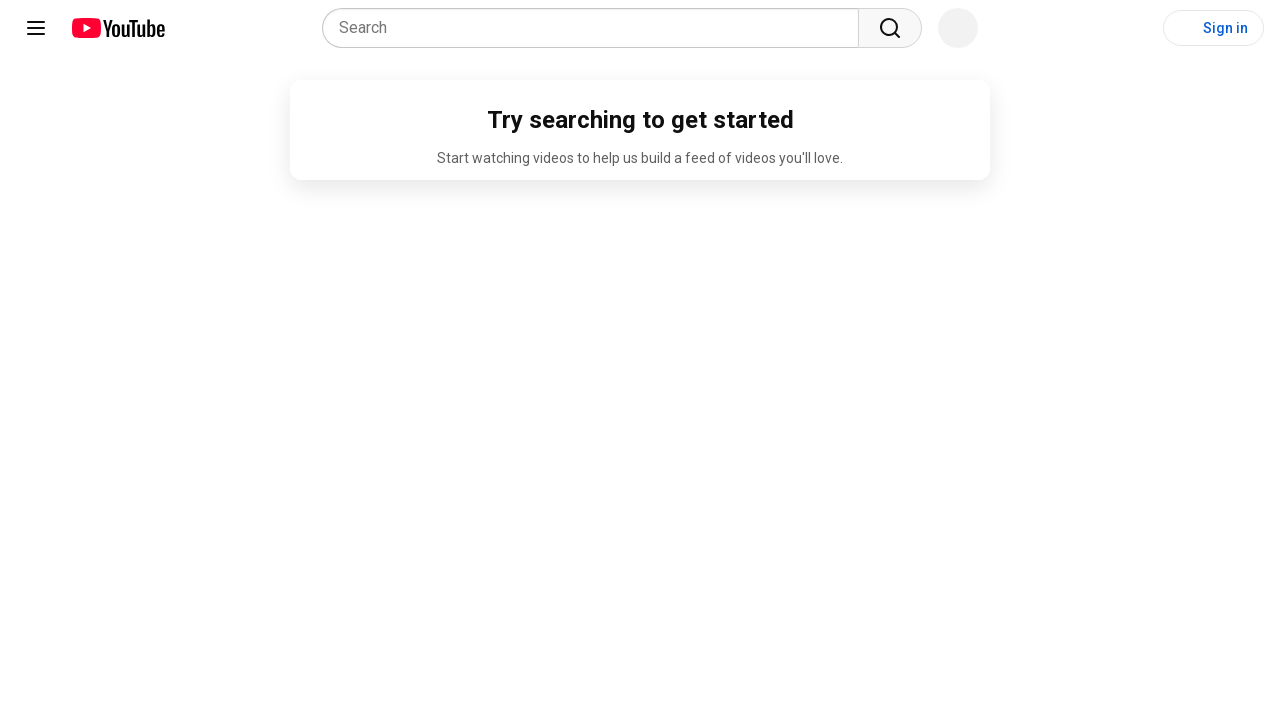

Refreshed YouTube page (refresh 2 of 5)
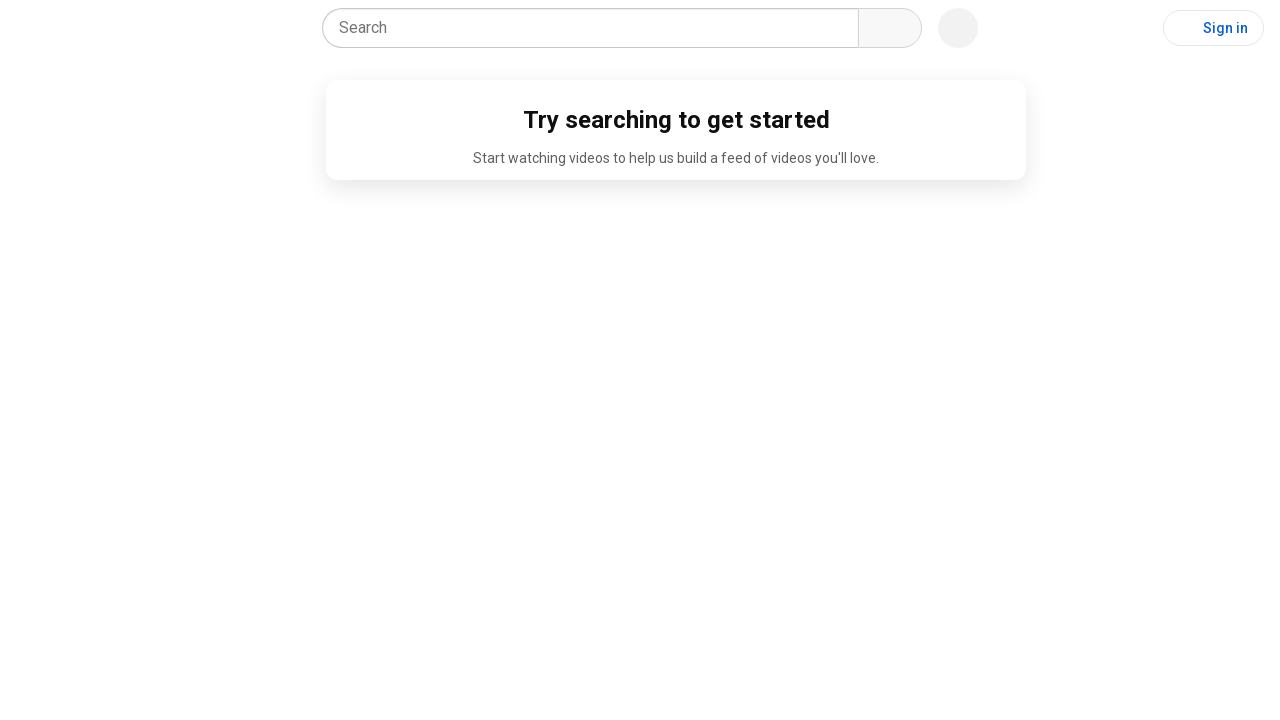

Refreshed YouTube page (refresh 3 of 5)
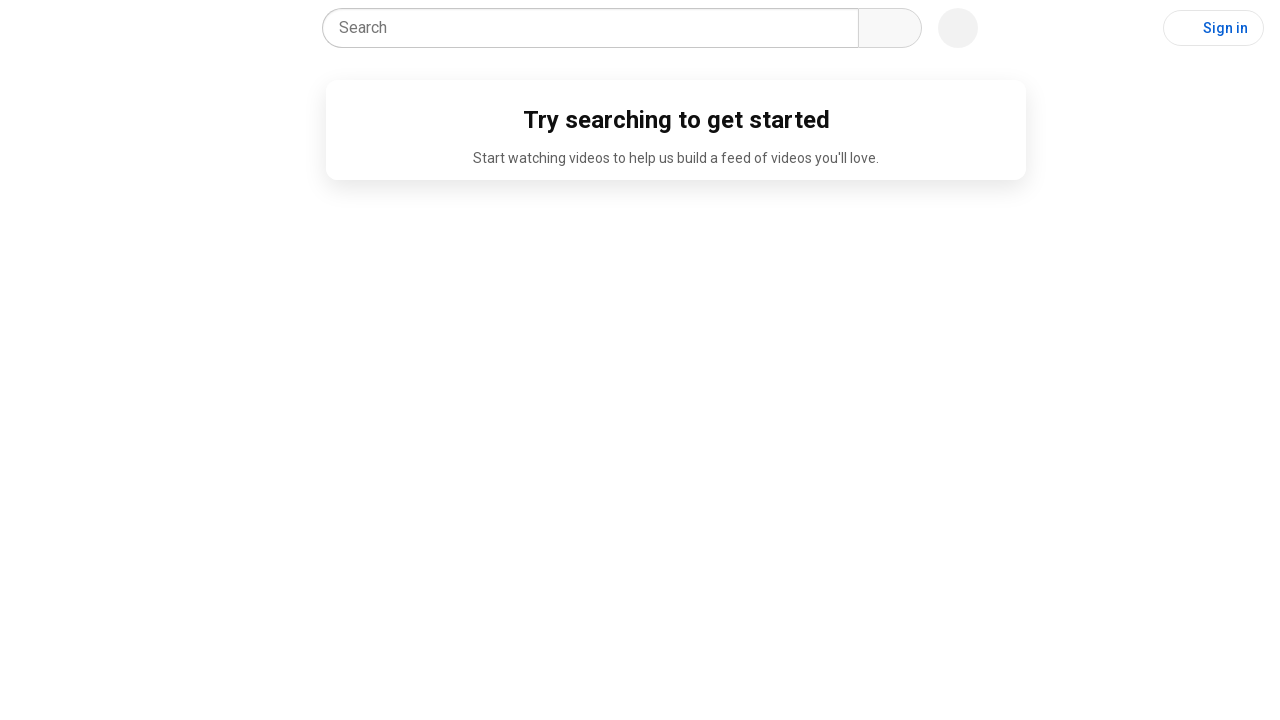

Refreshed YouTube page (refresh 4 of 5)
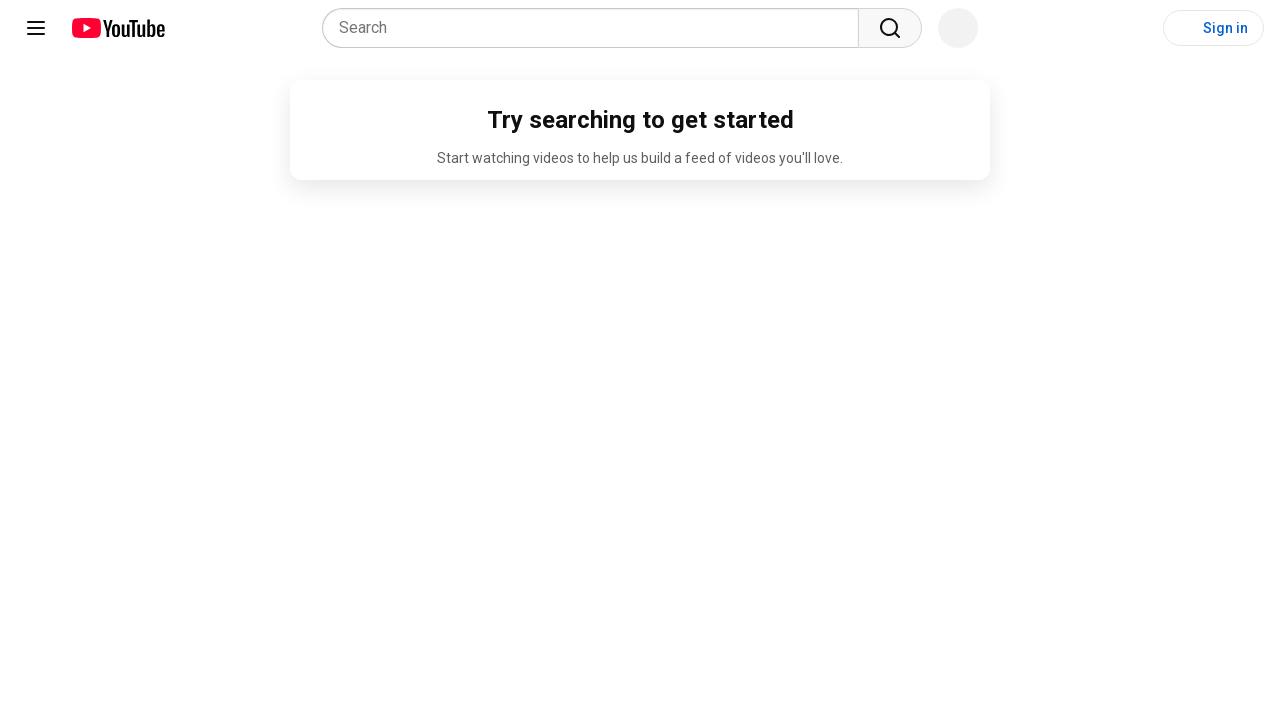

Refreshed YouTube page (refresh 5 of 5)
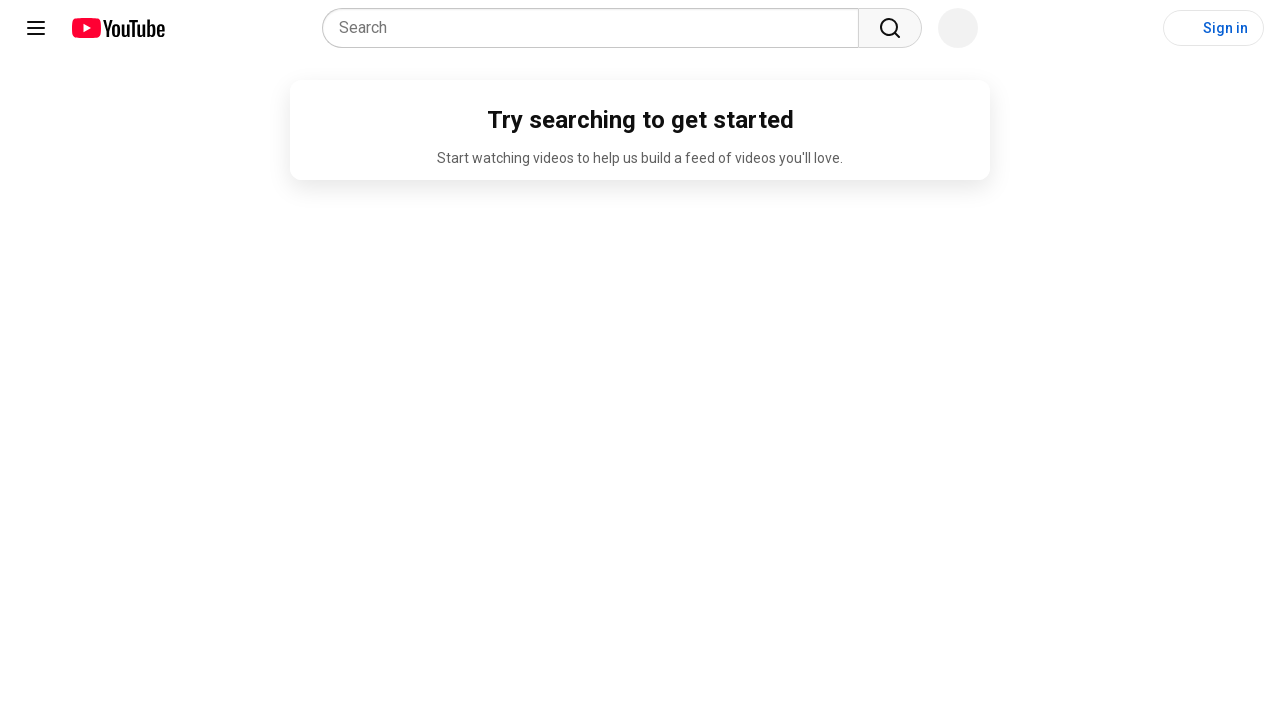

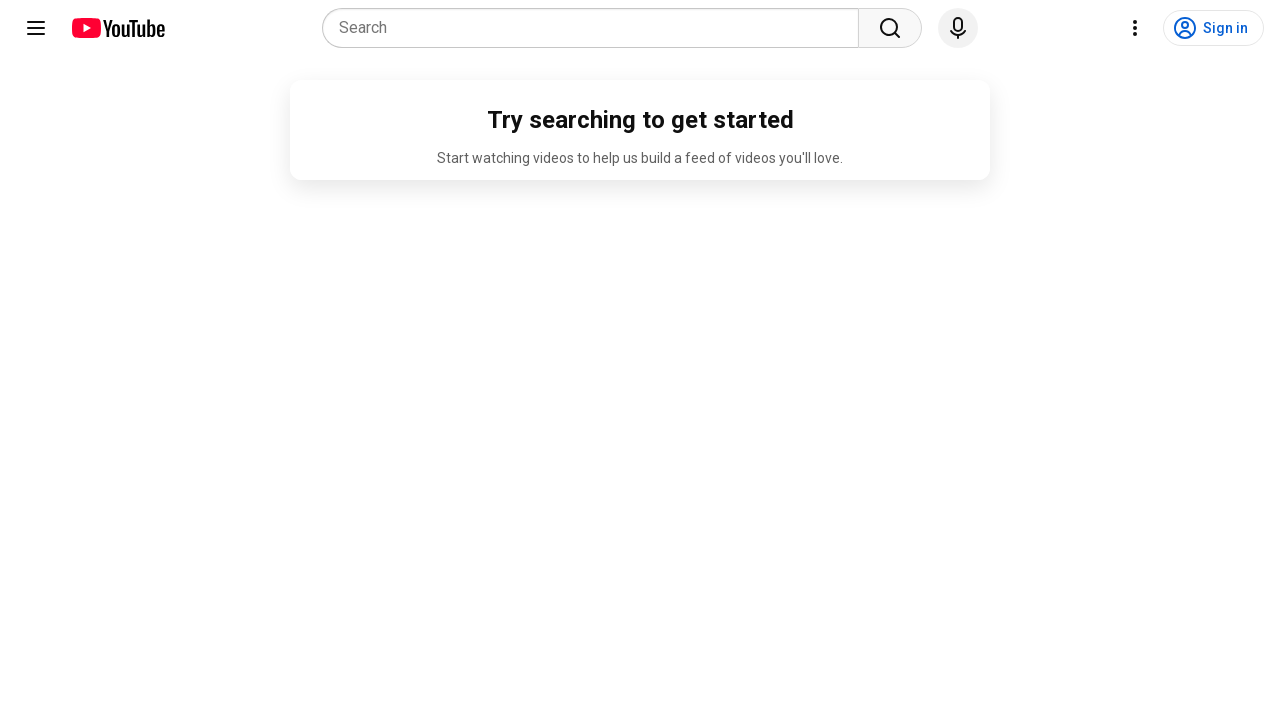